Tests window handling functionality on a demo automation site by clicking a button that opens a new tab/window

Starting URL: http://demo.automationtesting.in/Windows.html

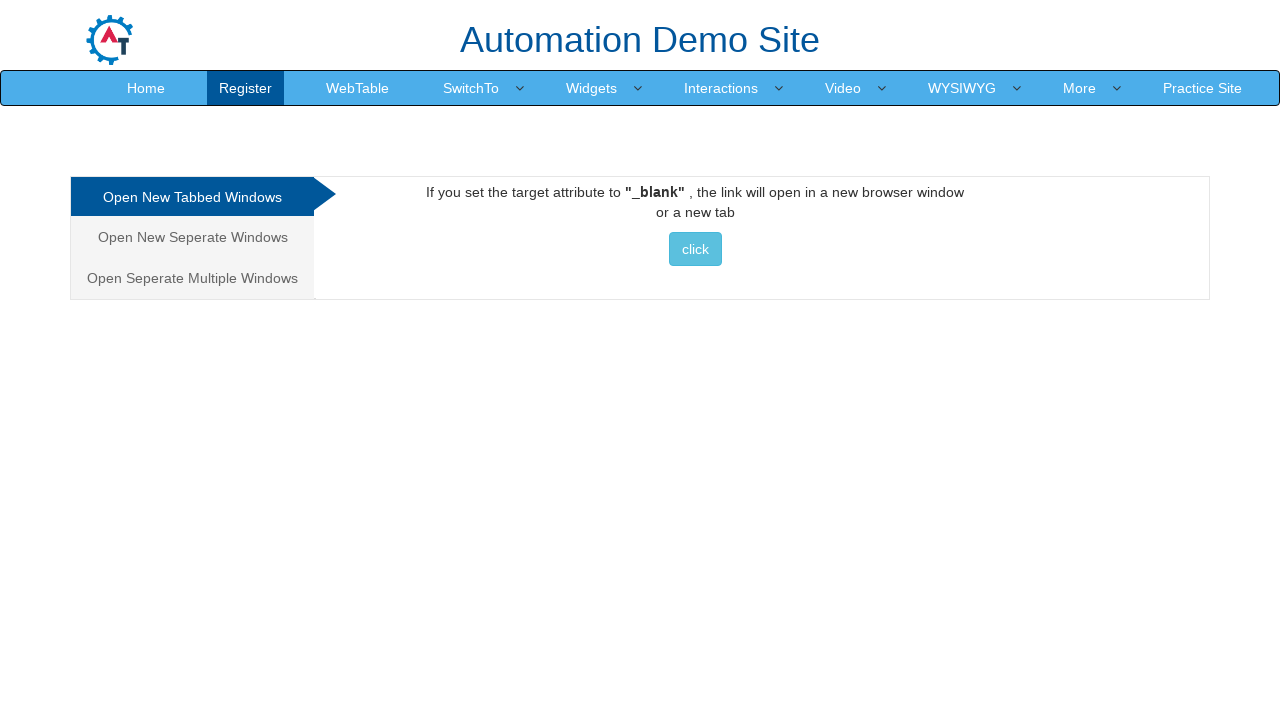

Navigated to Windows.html demo page
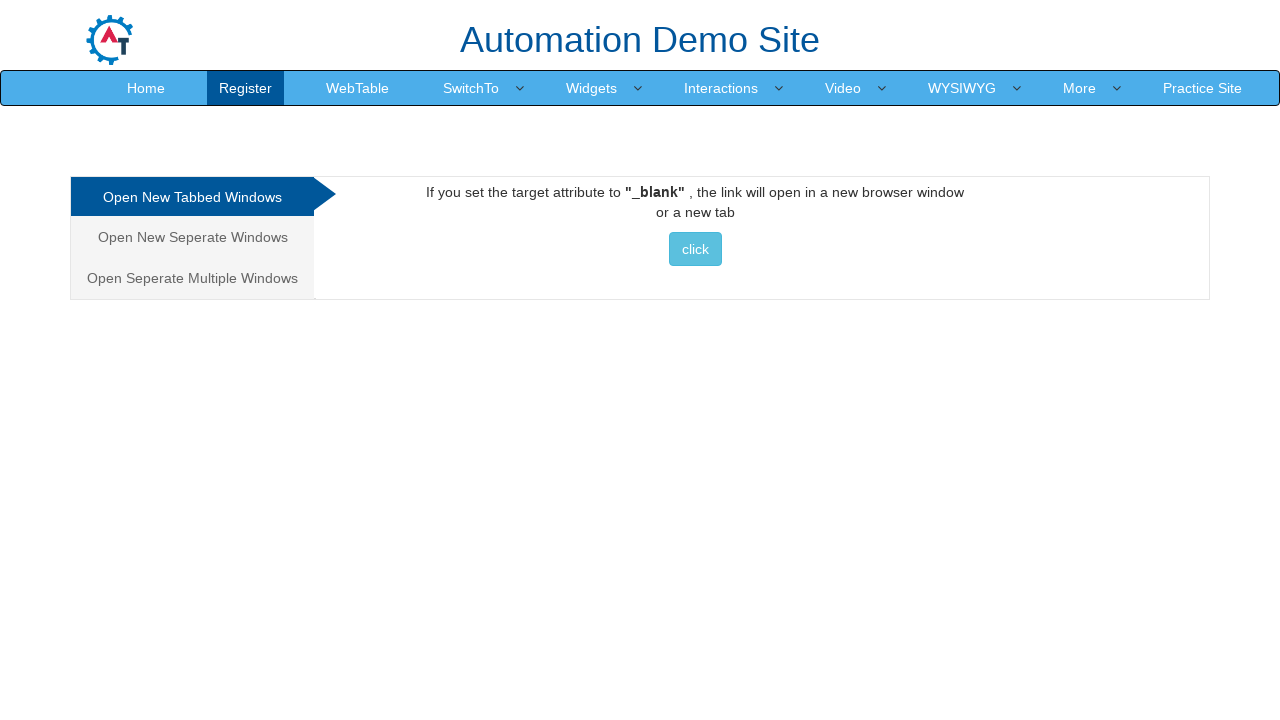

Clicked button to open new tabbed window at (695, 249) on xpath=//*[@id='Tabbed']/a/button
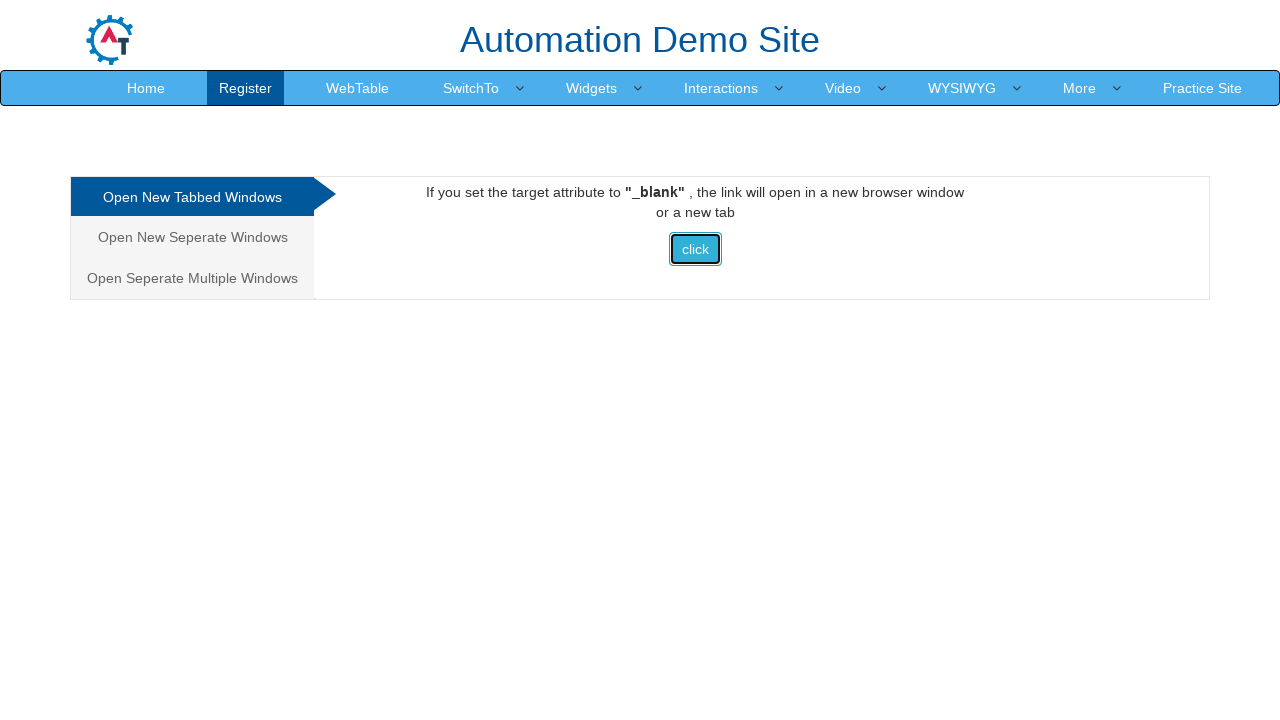

Waited 2 seconds for new window to open
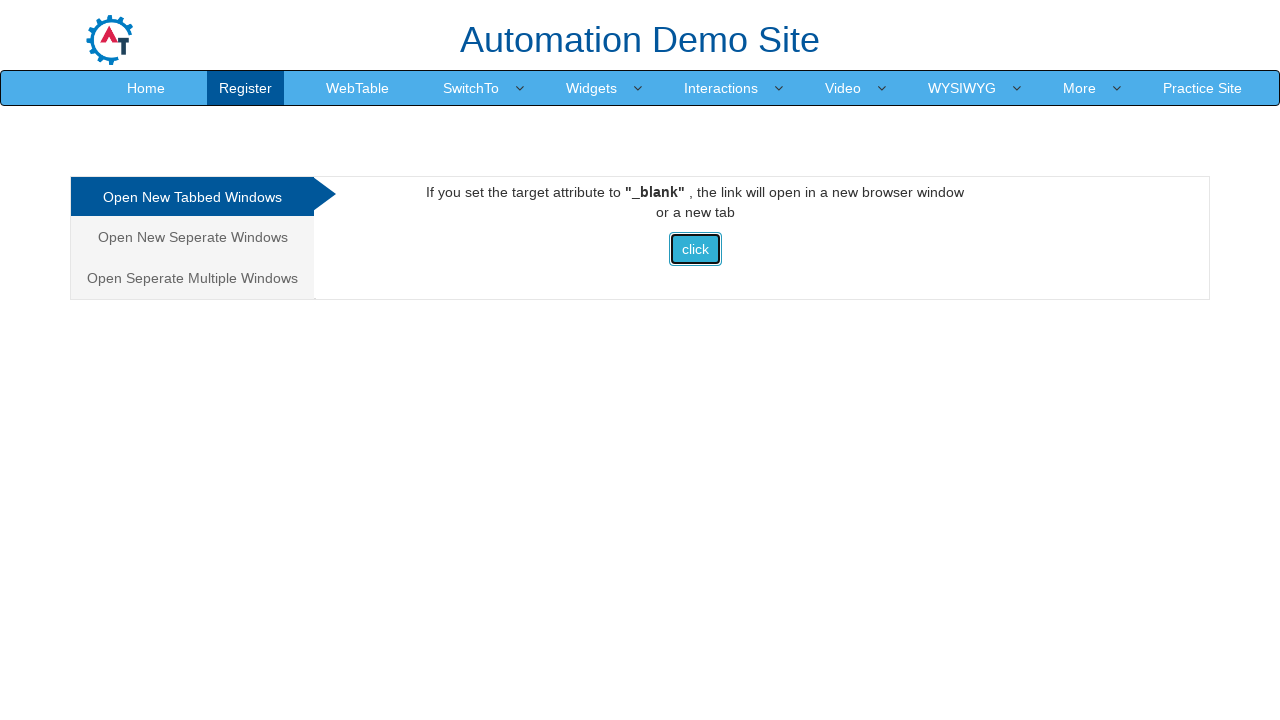

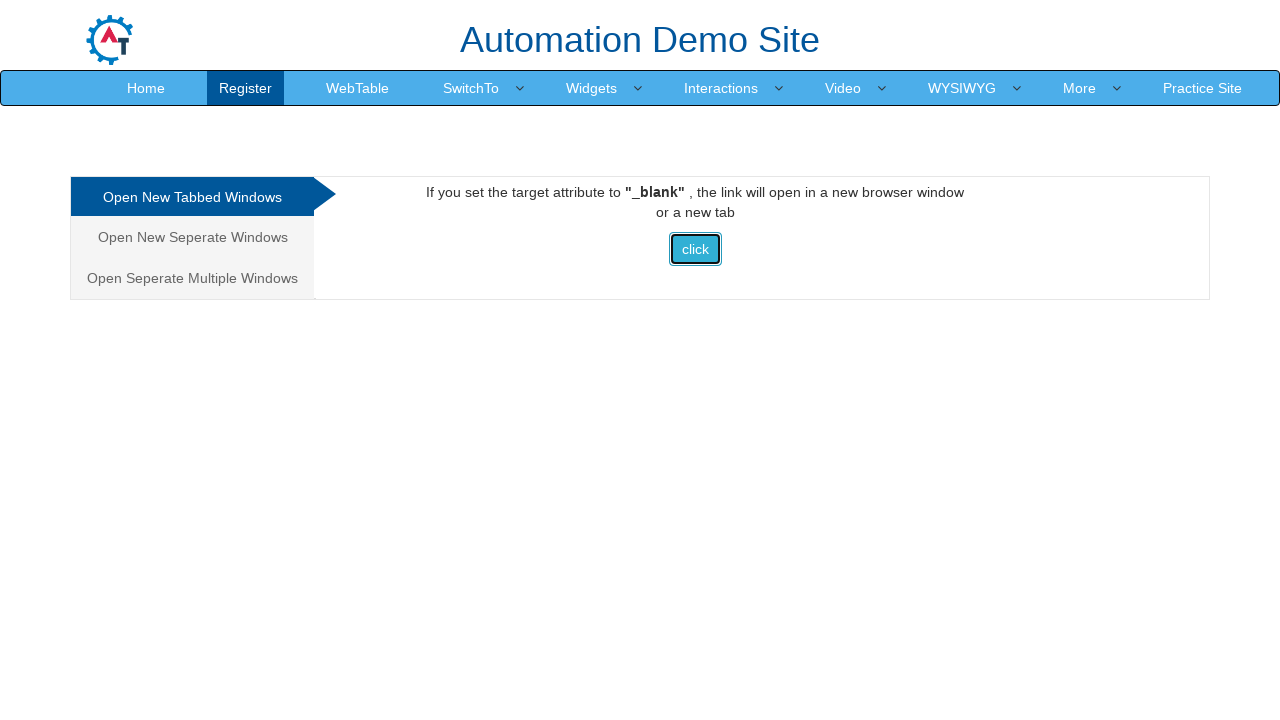